Tests the back button functionality with filter navigation between All, Active, and Completed views

Starting URL: https://demo.playwright.dev/todomvc

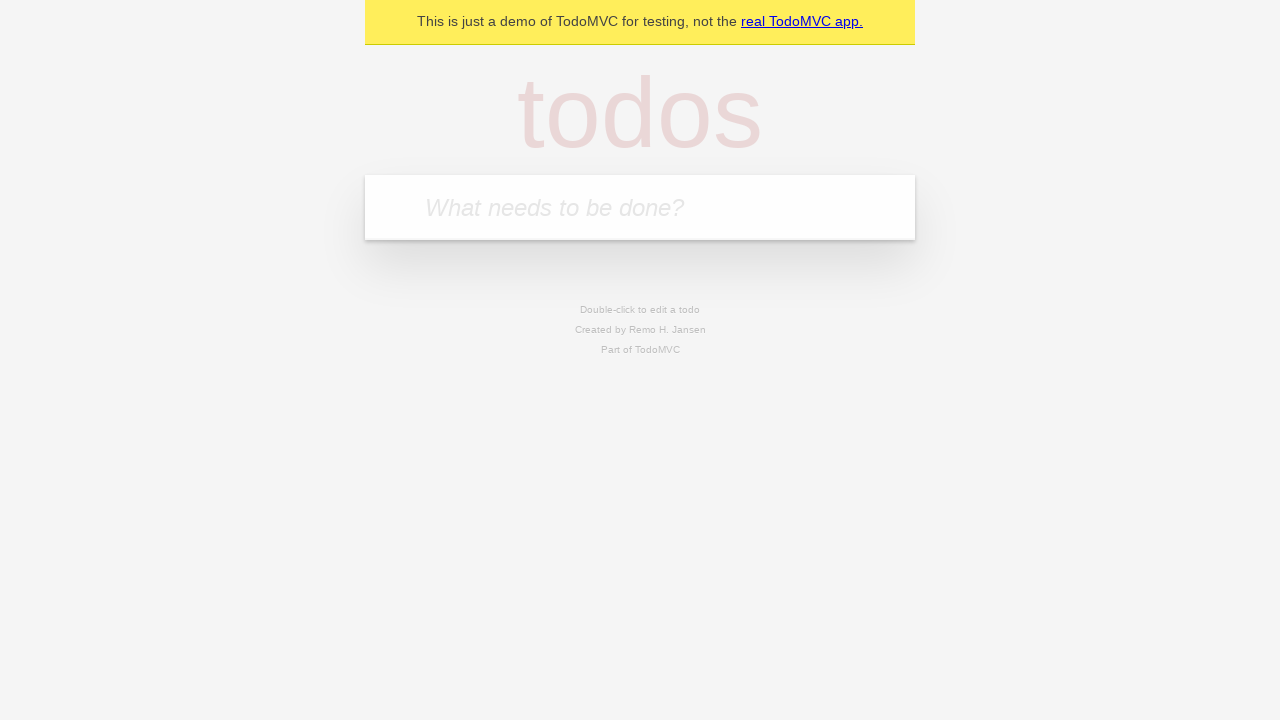

Filled todo input with 'buy some cheese' on internal:attr=[placeholder="What needs to be done?"i]
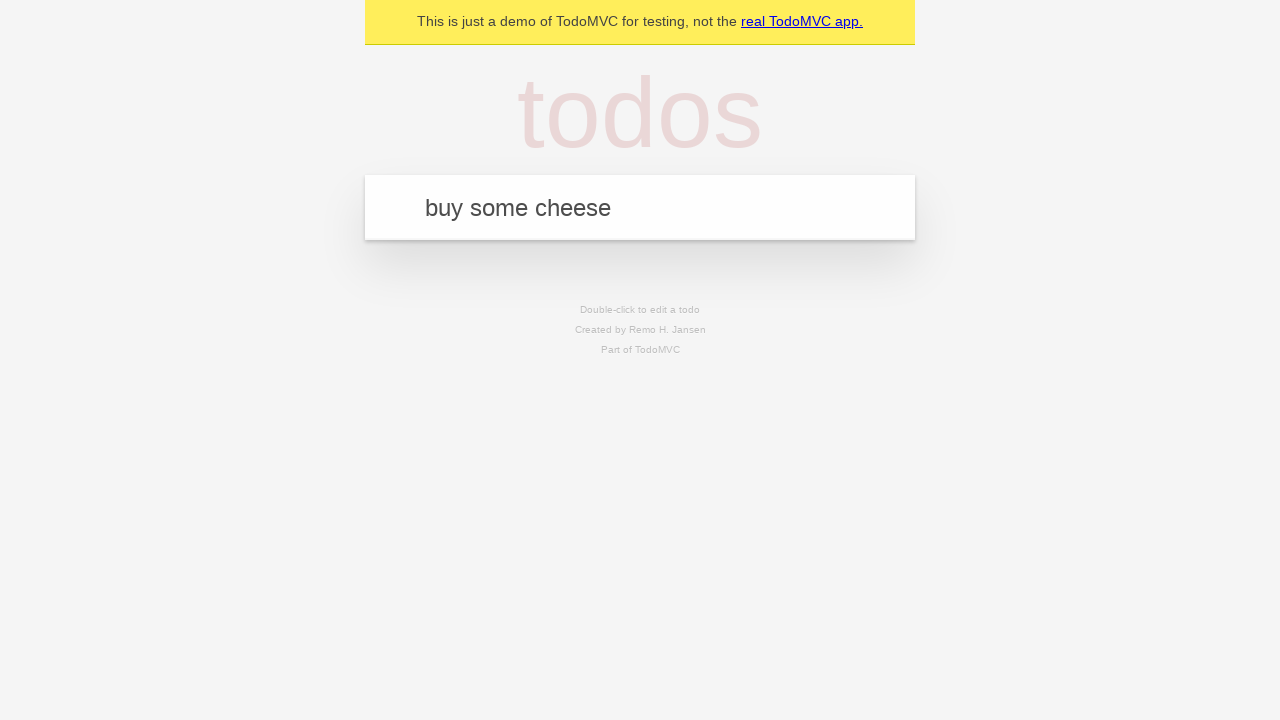

Pressed Enter to add first todo item on internal:attr=[placeholder="What needs to be done?"i]
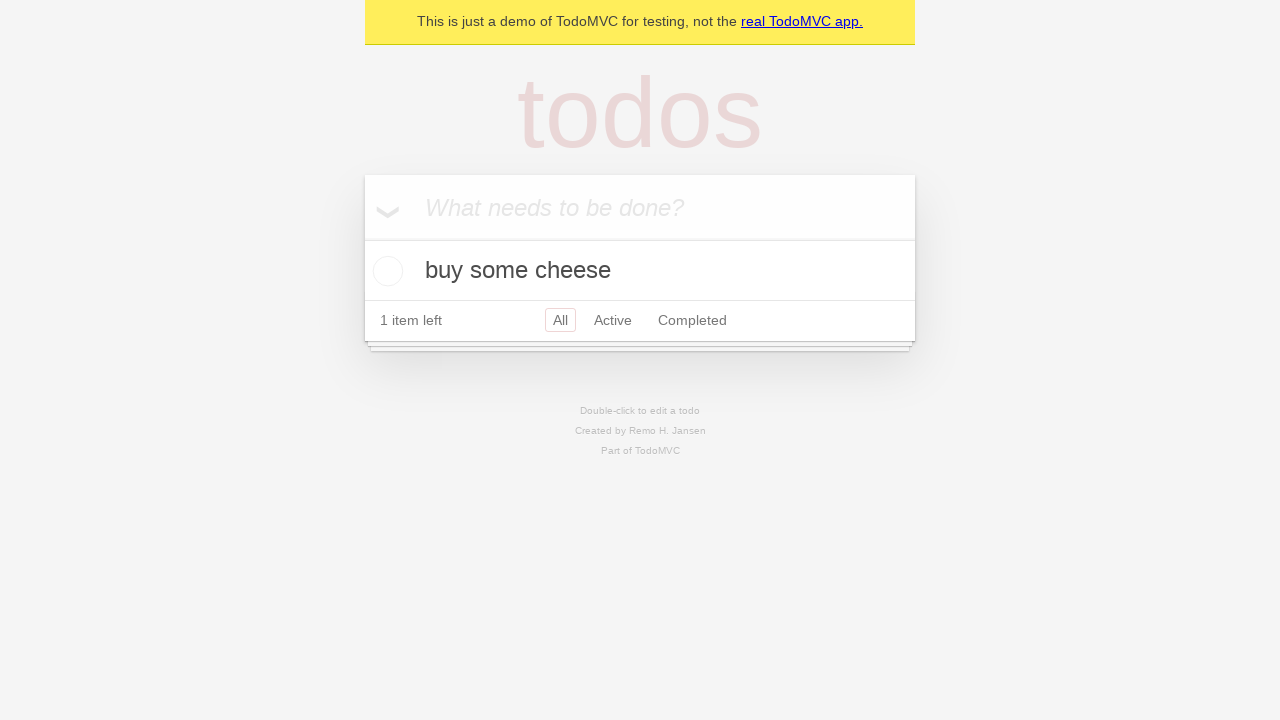

Filled todo input with 'feed the cat' on internal:attr=[placeholder="What needs to be done?"i]
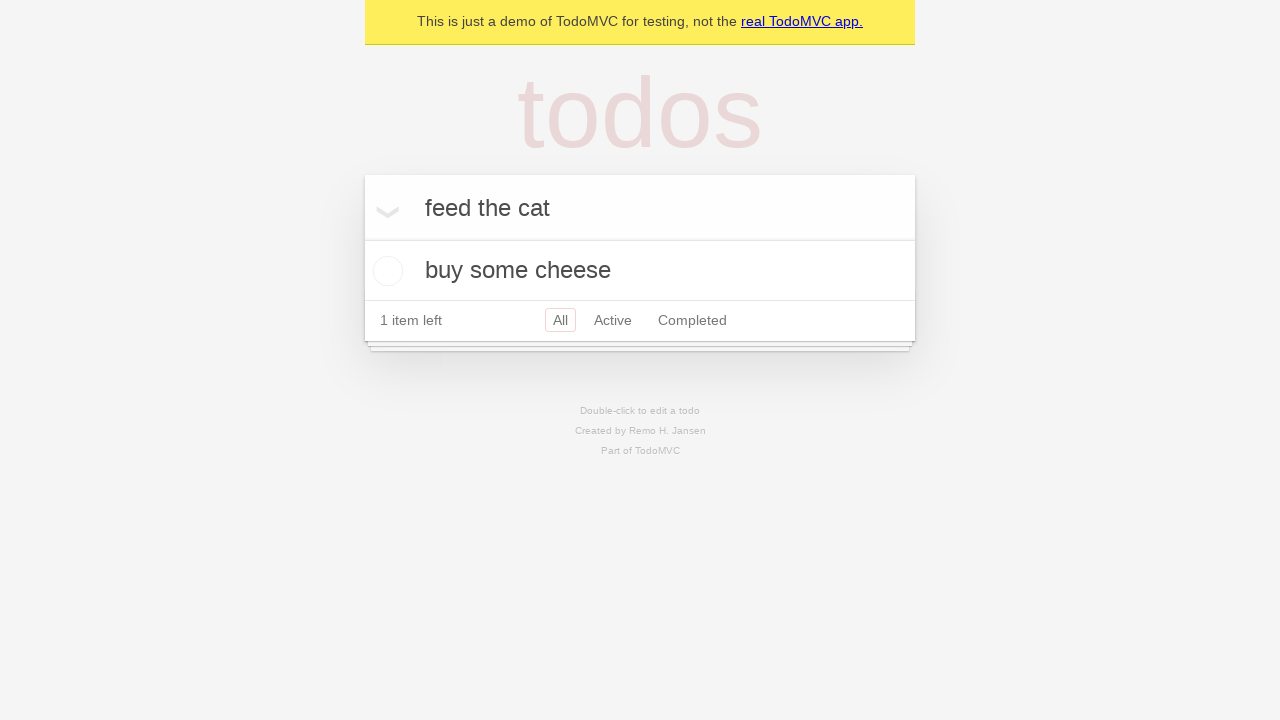

Pressed Enter to add second todo item on internal:attr=[placeholder="What needs to be done?"i]
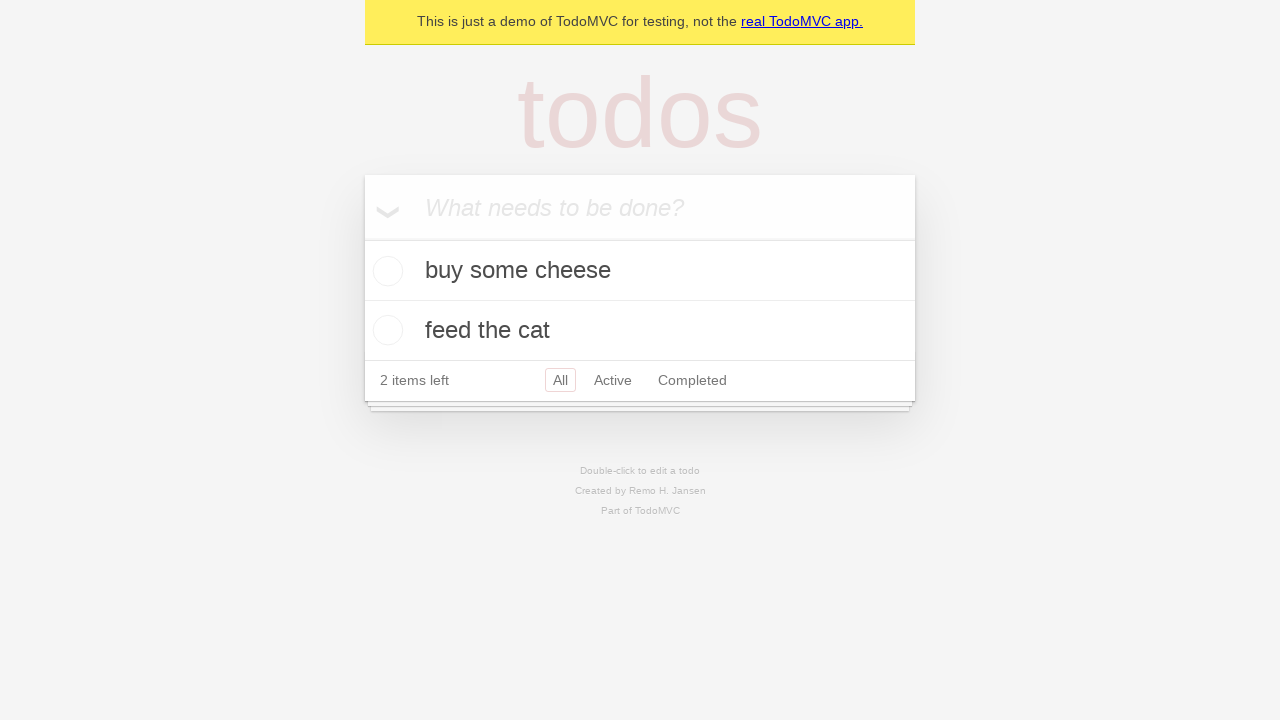

Filled todo input with 'book a doctors appointment' on internal:attr=[placeholder="What needs to be done?"i]
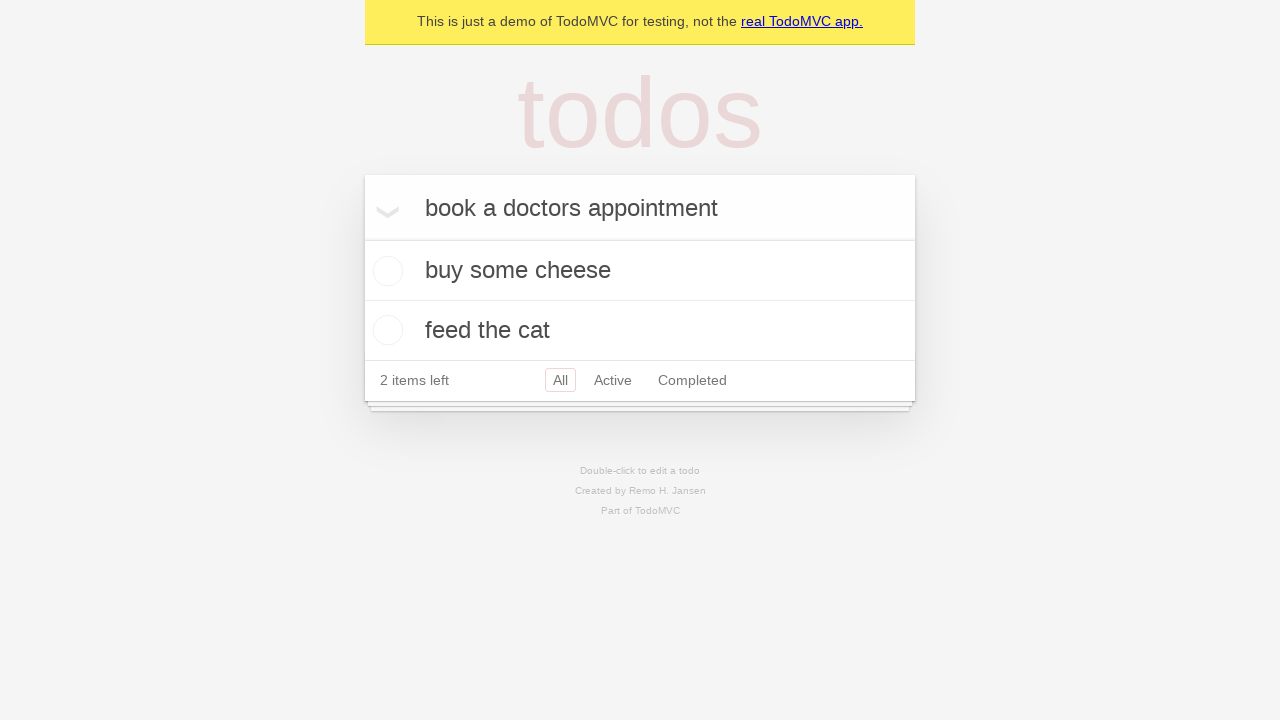

Pressed Enter to add third todo item on internal:attr=[placeholder="What needs to be done?"i]
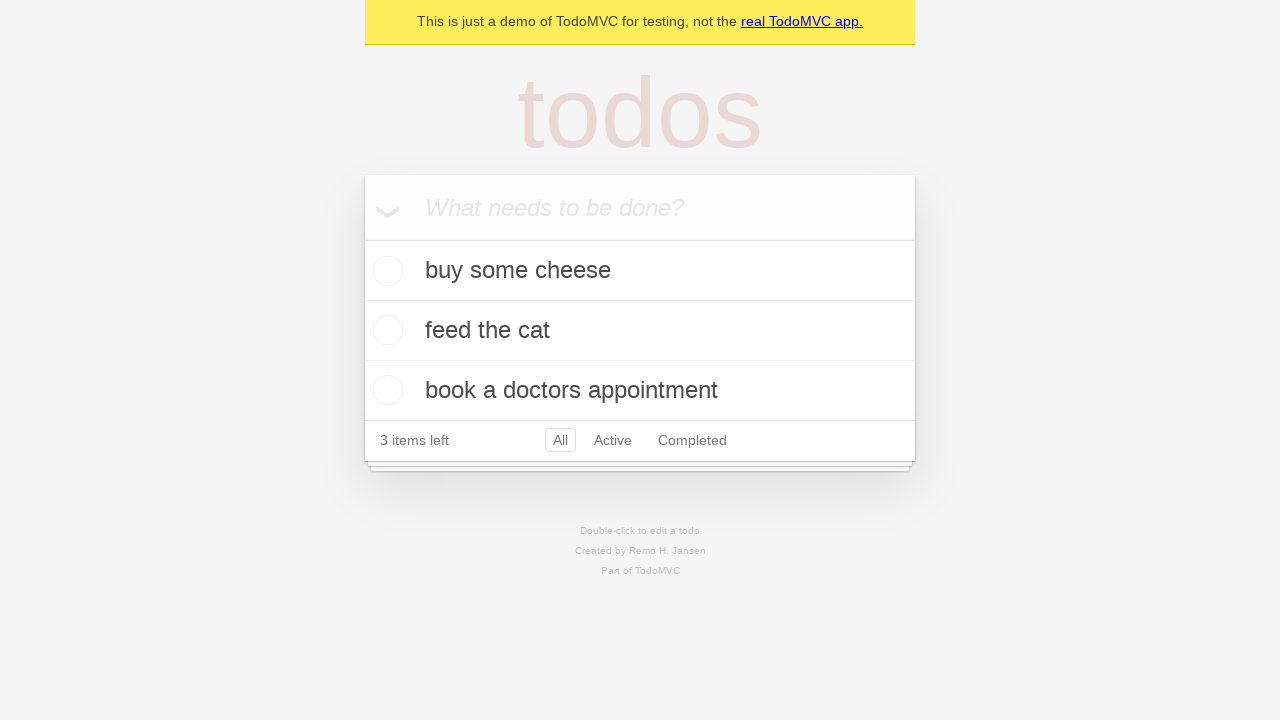

Waited for all three todo items to load
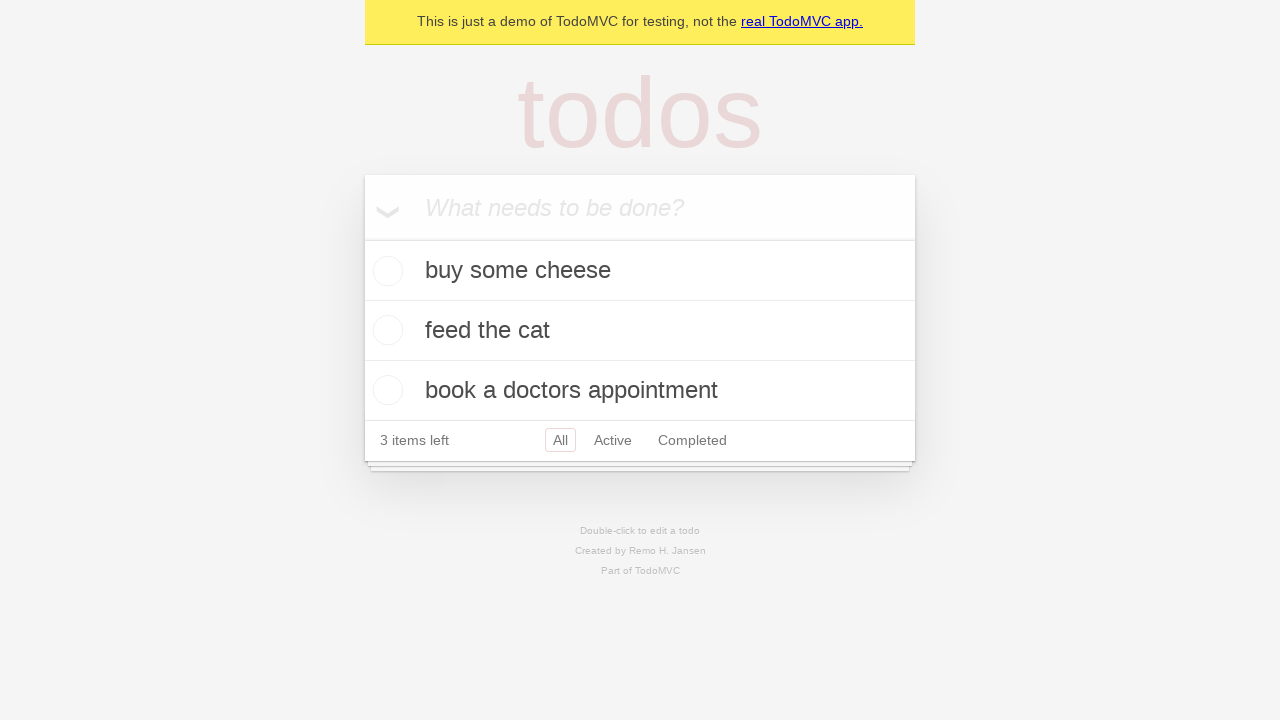

Checked the second todo item as completed at (385, 330) on [data-testid='todo-item'] >> nth=1 >> internal:role=checkbox
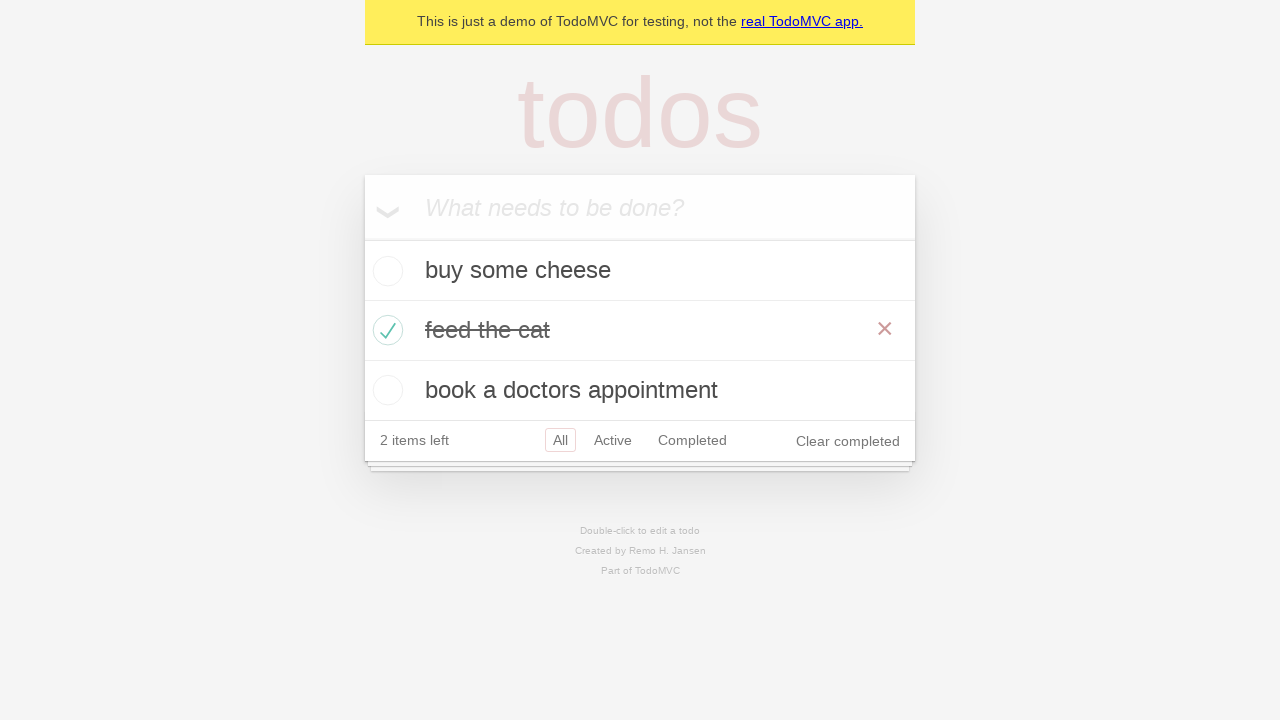

Clicked 'All' filter to view all todo items at (560, 440) on internal:role=link[name="All"i]
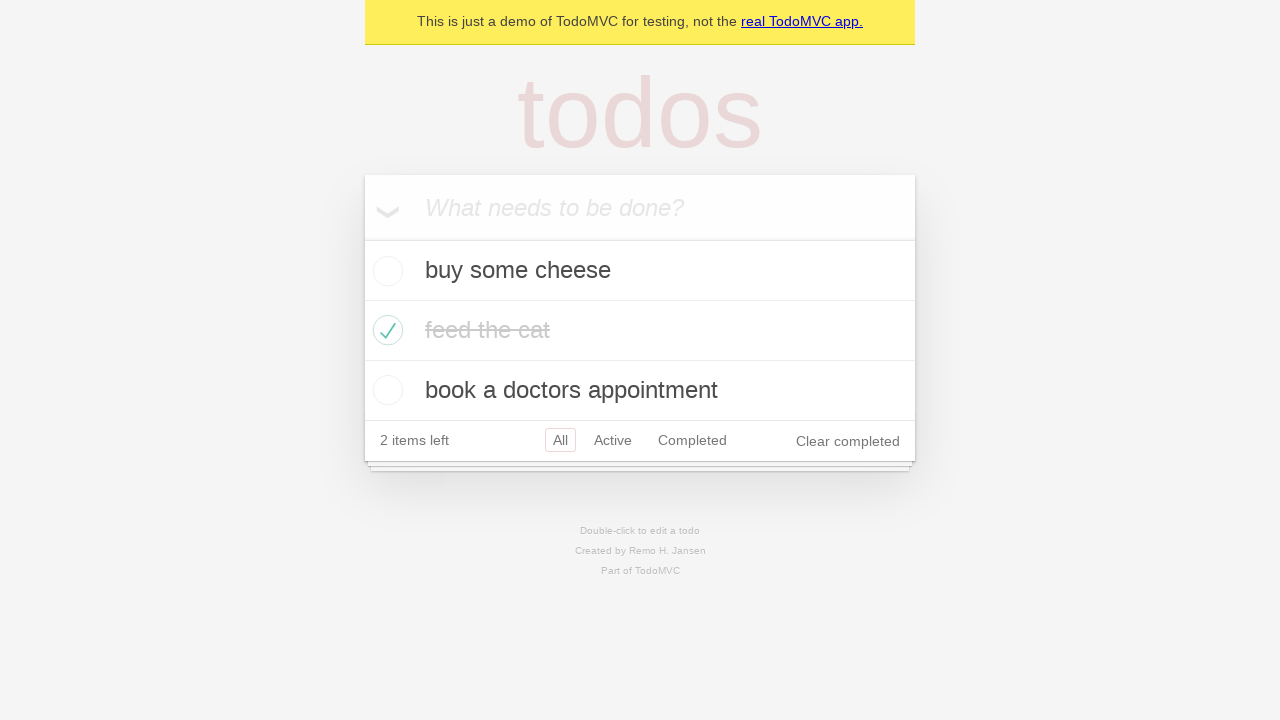

Clicked 'Active' filter to view only active items at (613, 440) on internal:role=link[name="Active"i]
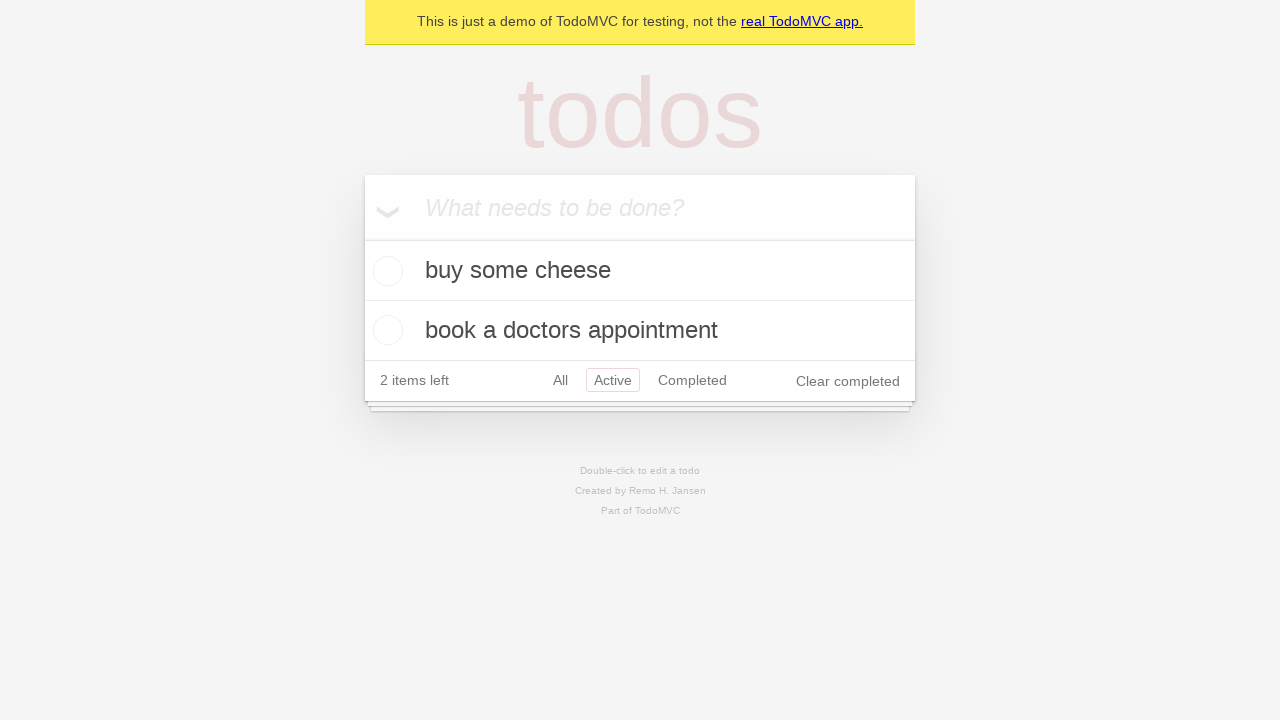

Clicked 'Completed' filter to view only completed items at (692, 380) on internal:role=link[name="Completed"i]
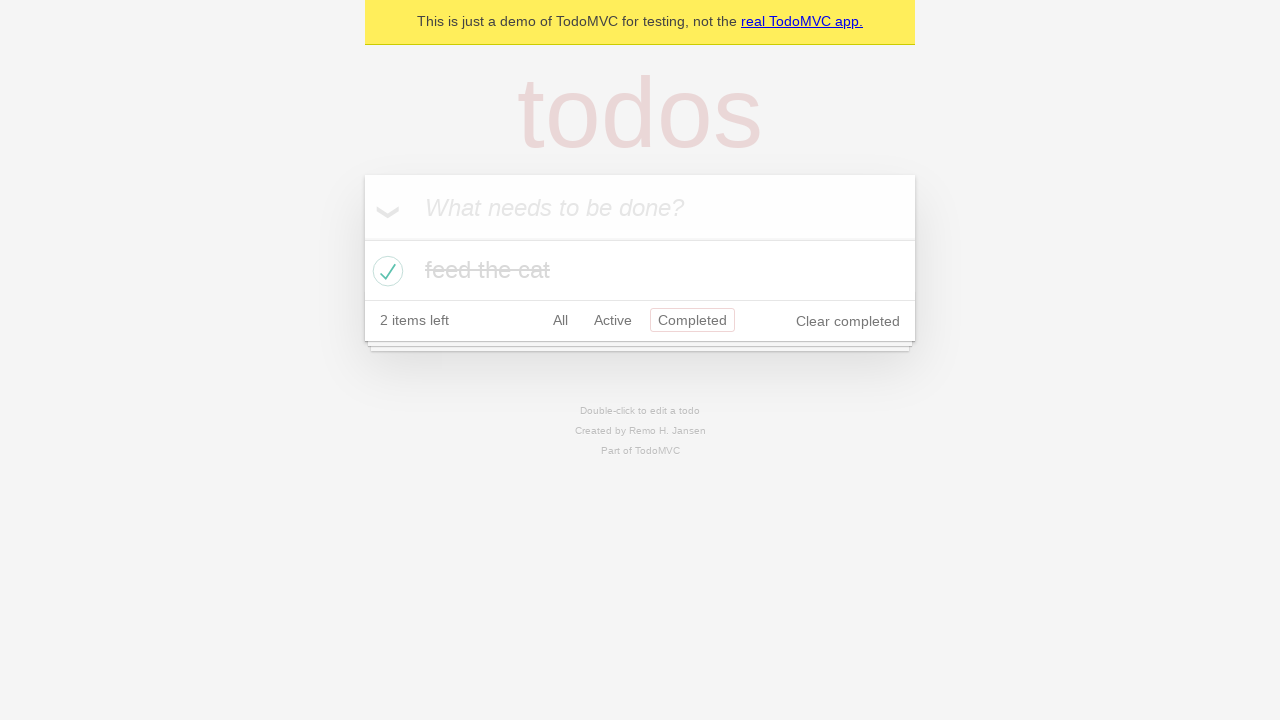

Navigated back to 'Active' filter view
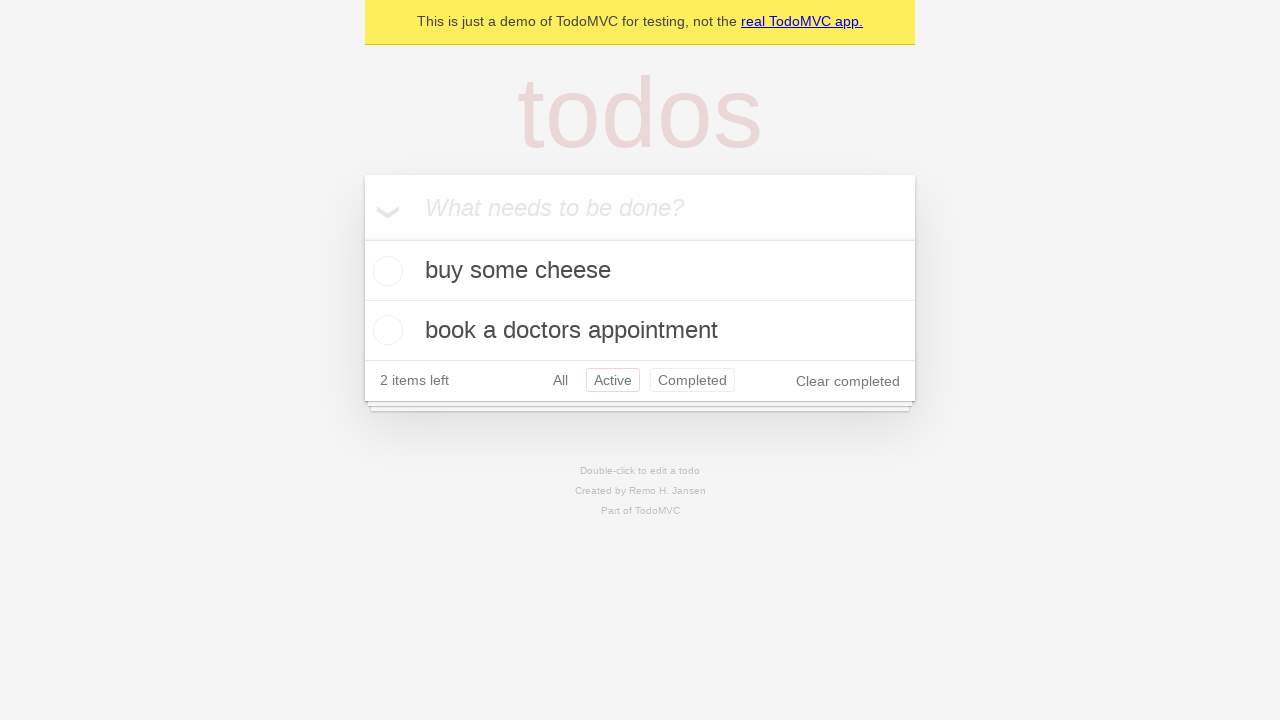

Navigated back to 'All' filter view
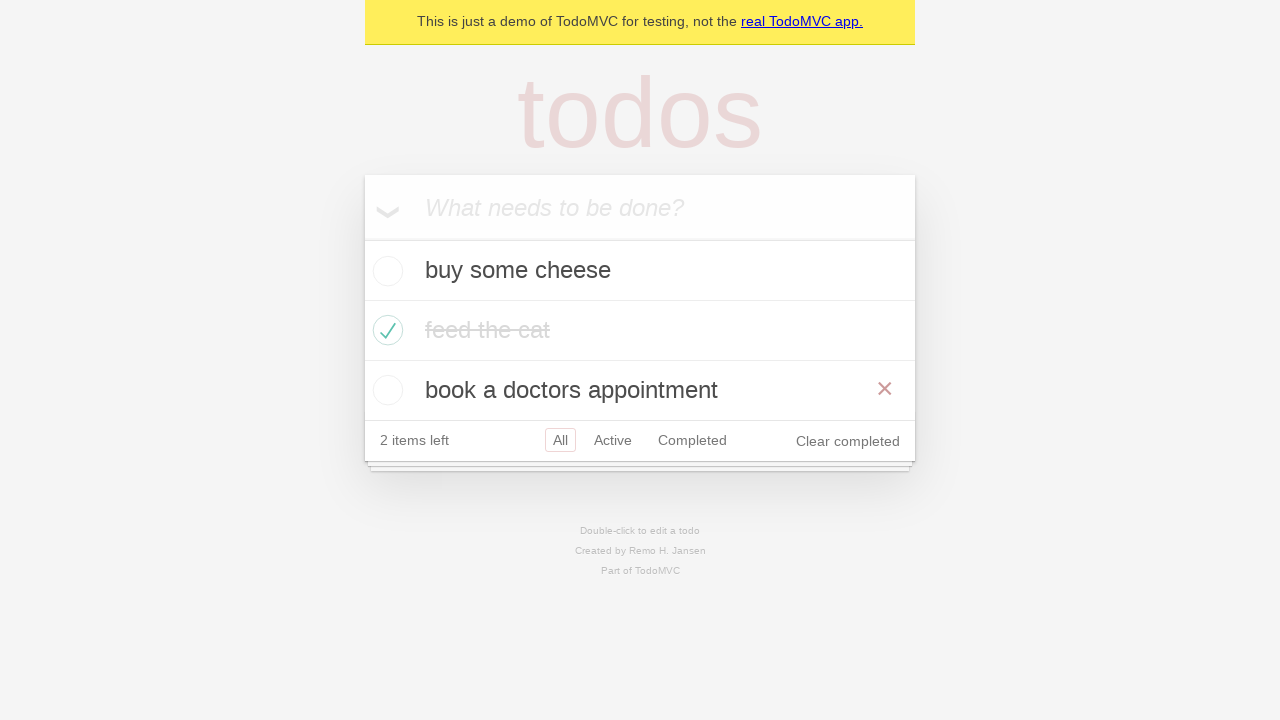

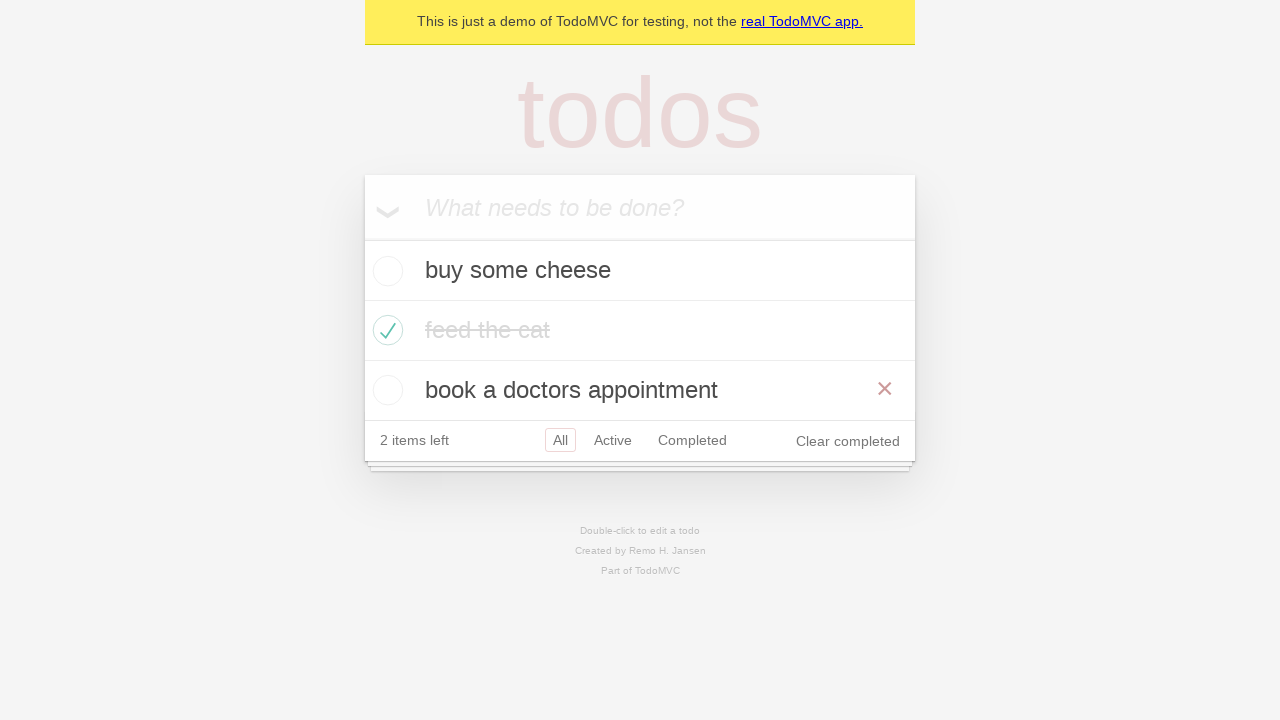